Tests browser window/tab handling by opening a new tab, switching between tabs, and verifying content in the new tab

Starting URL: https://demoqa.com/browser-windows

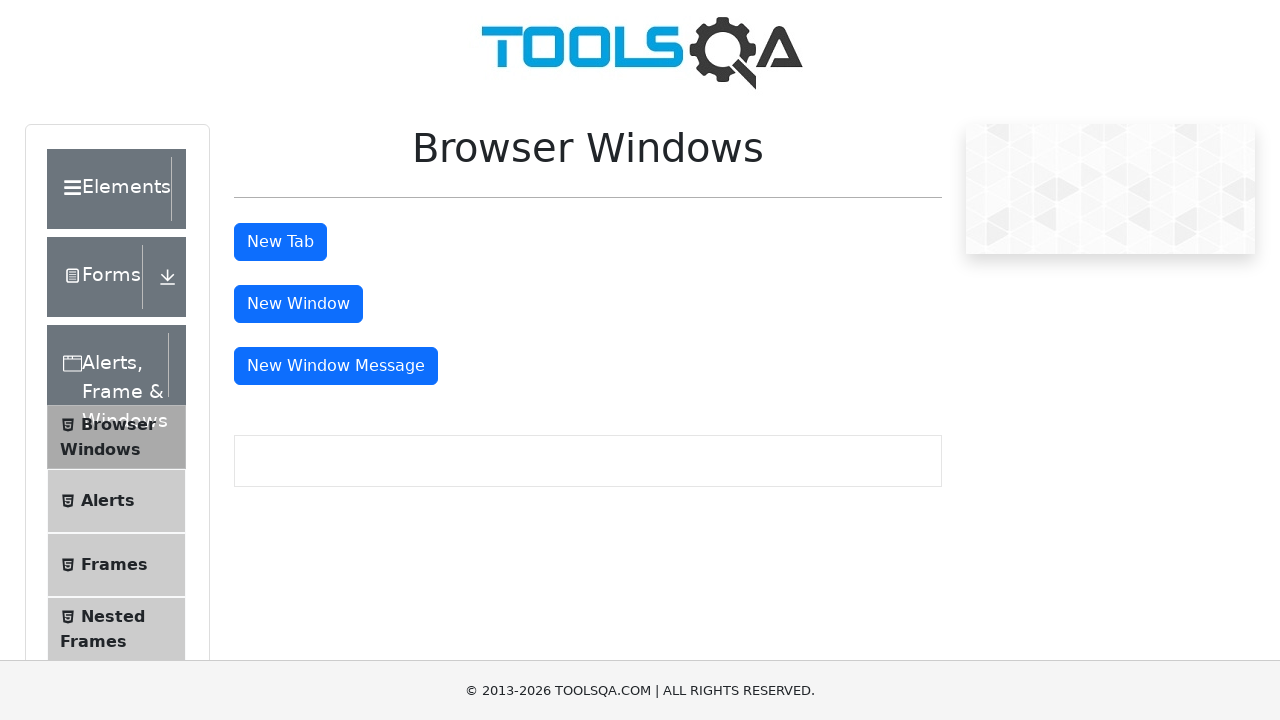

Clicked button to open new tab at (280, 242) on #tabButton
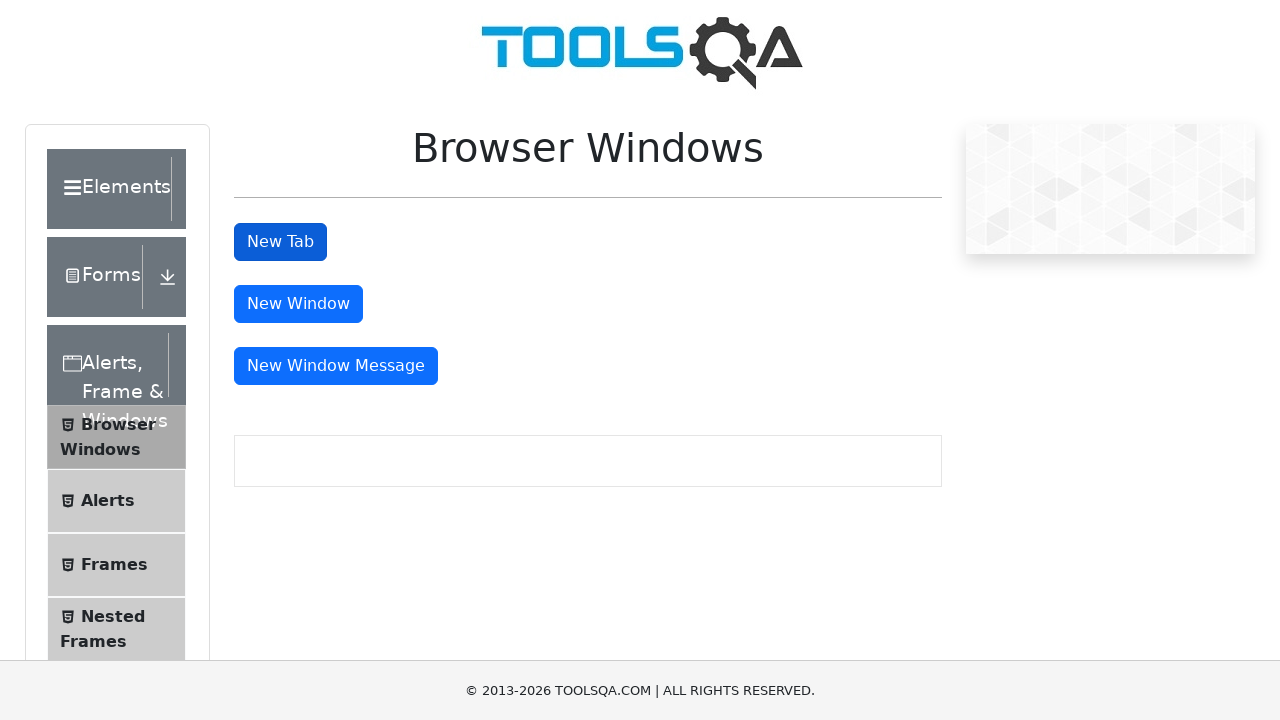

Retrieved all open tabs/windows from context
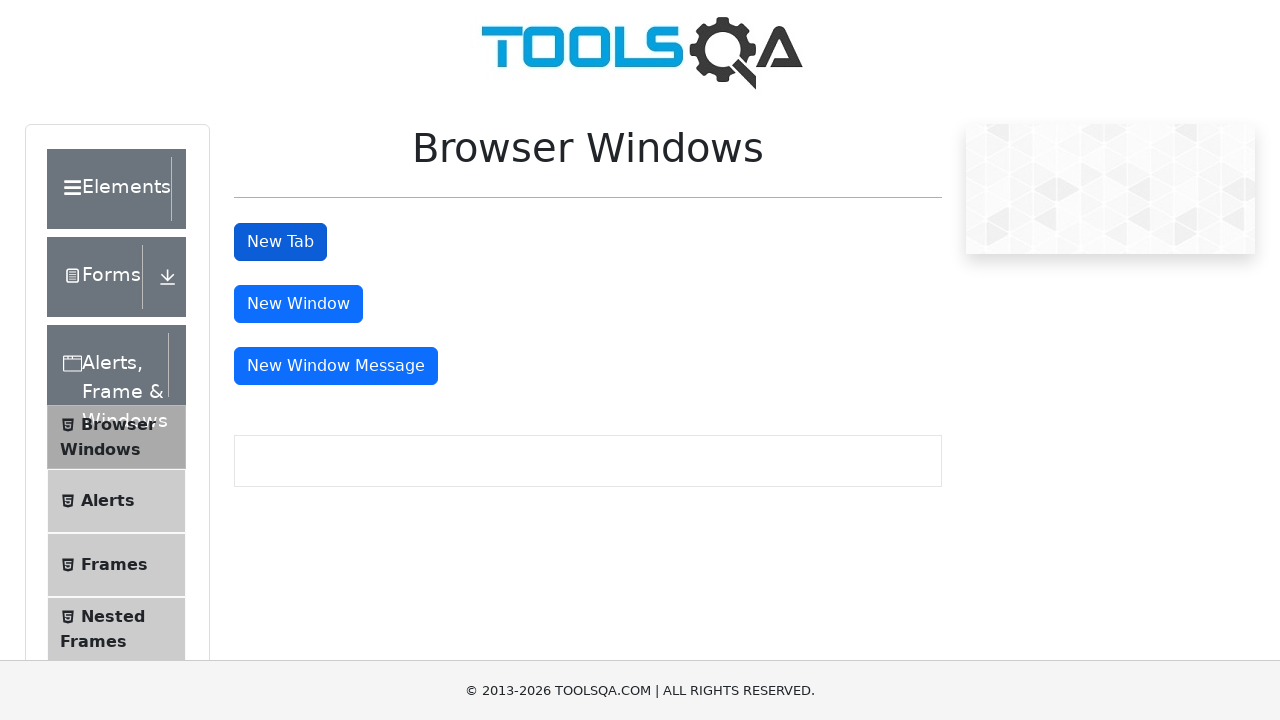

Switched to newly opened tab (second page)
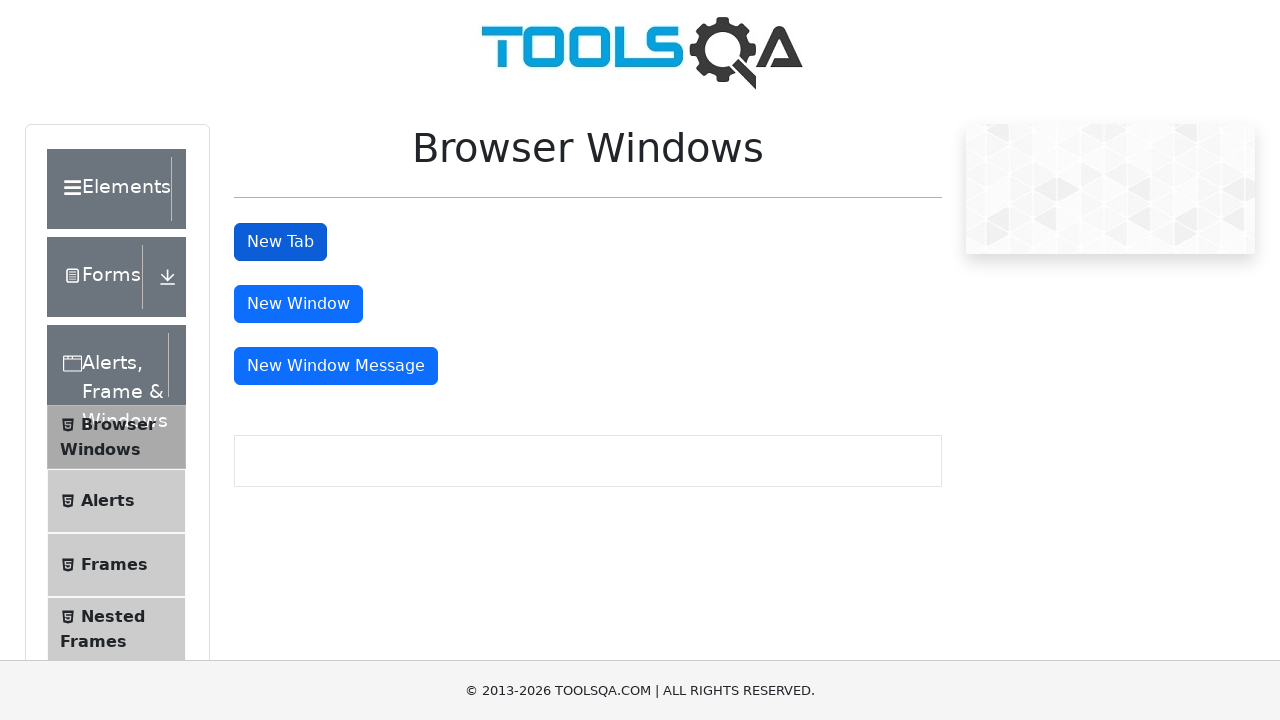

Waited for sample heading to load in new tab
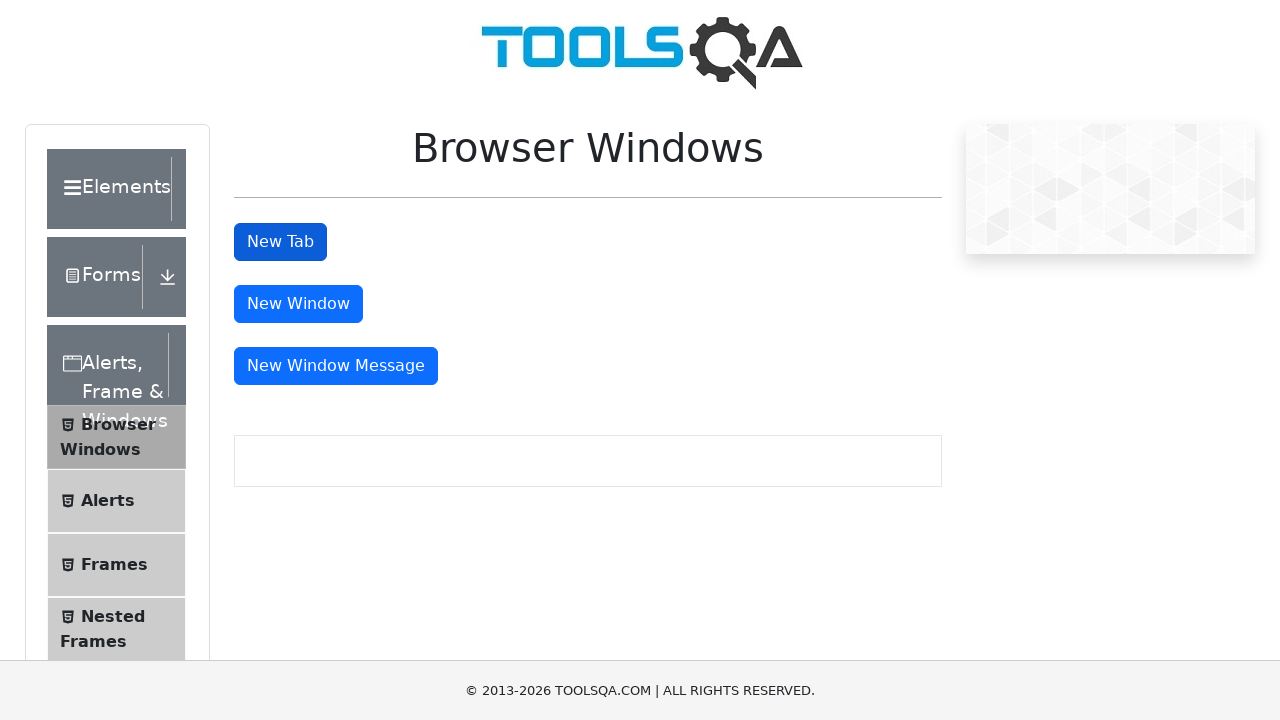

Retrieved heading text from new tab: 'This is a sample page'
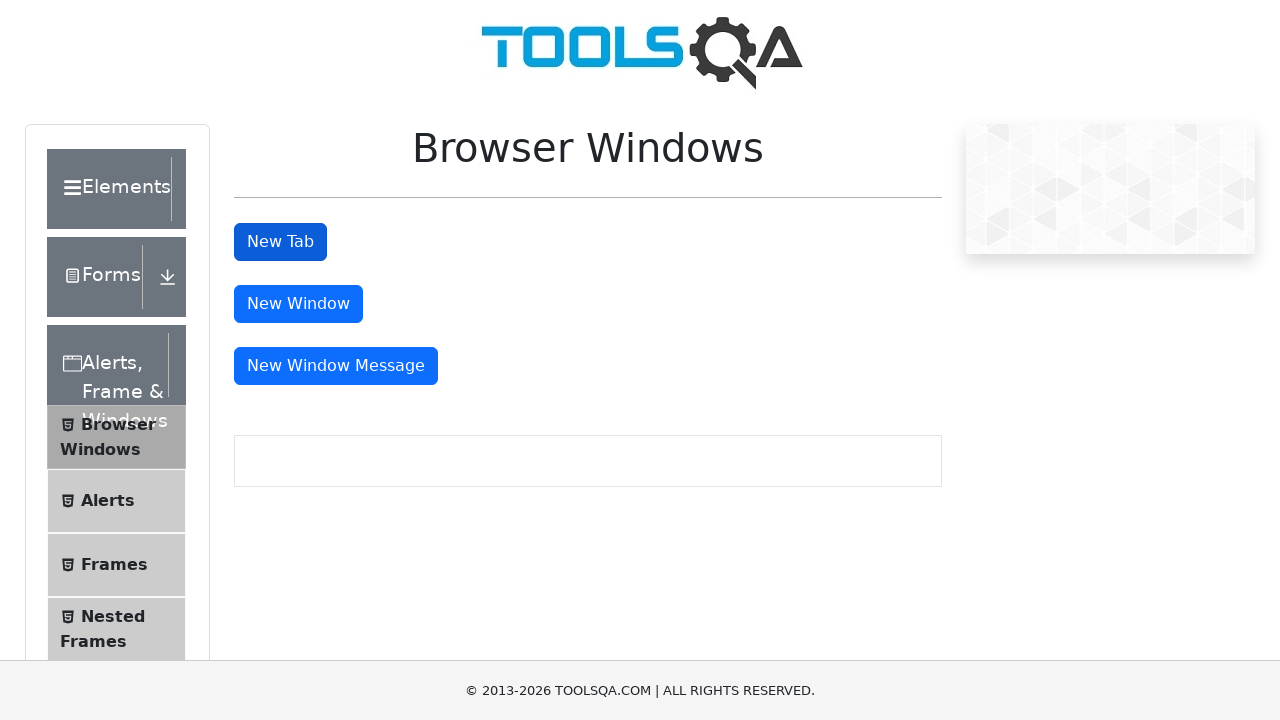

Closed the new tab
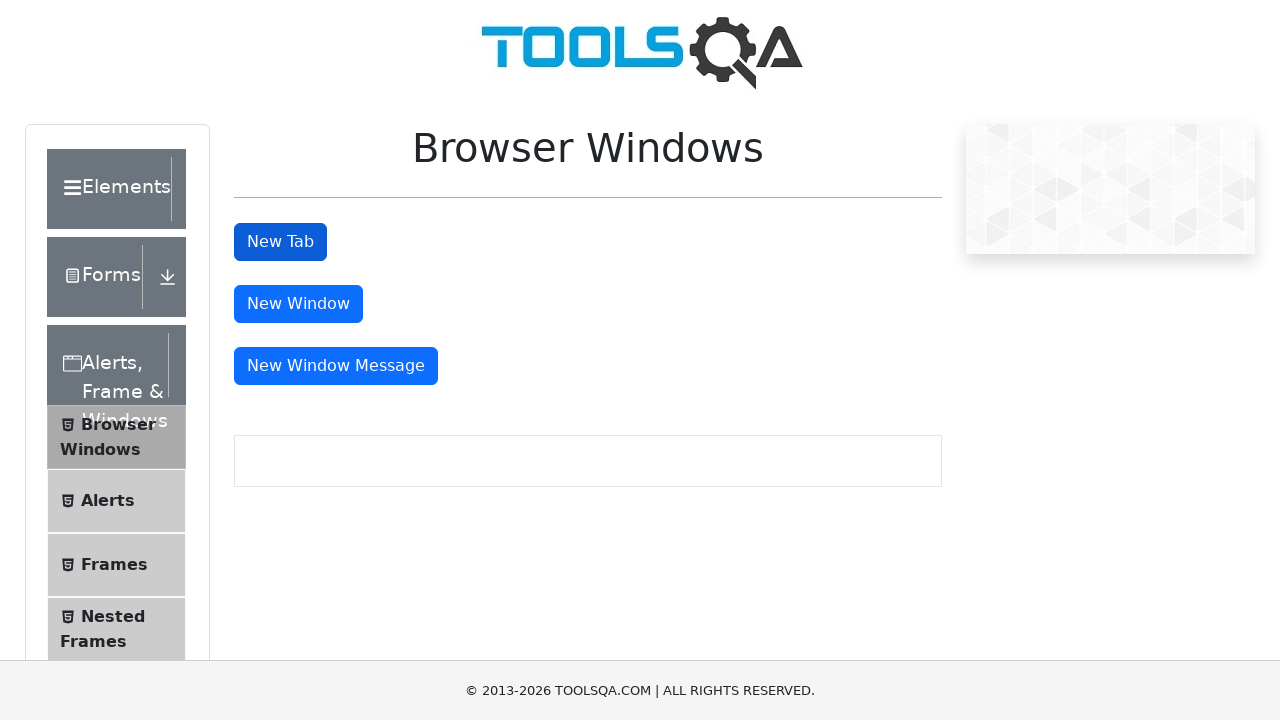

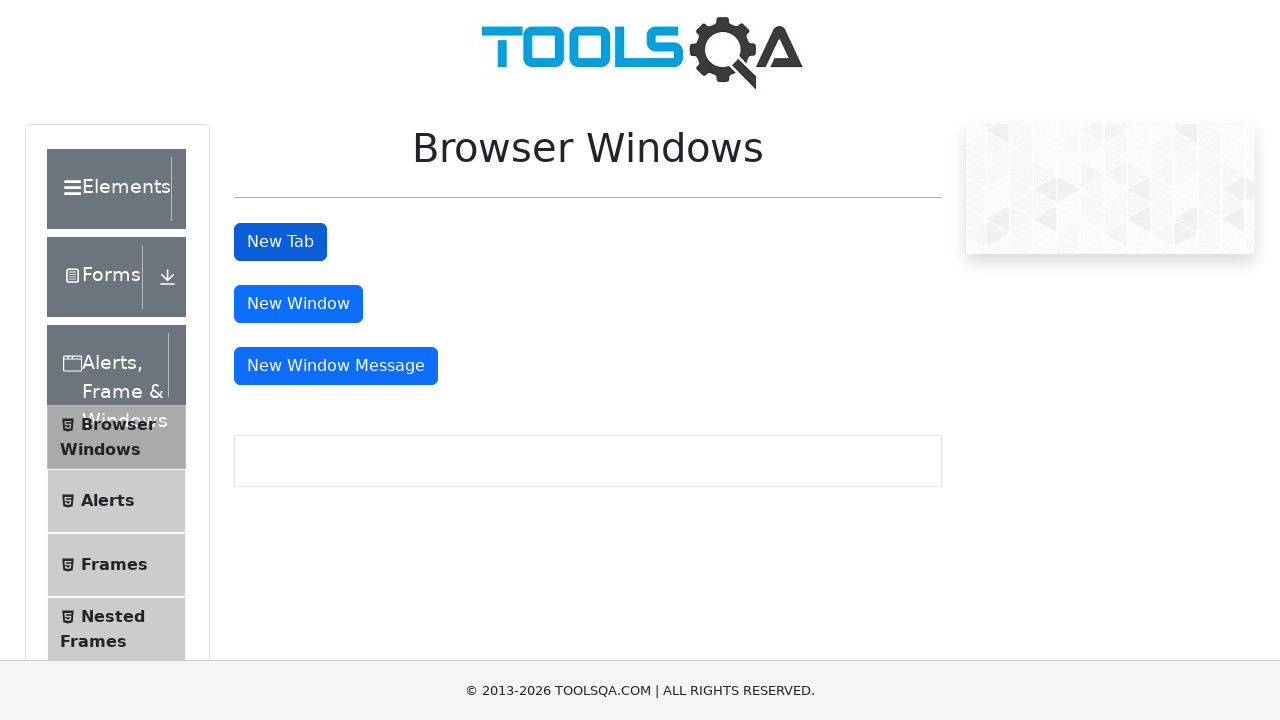